Opens a practice form page, navigates to another page in a new tab to extract course text, then returns to fill the form with the extracted text

Starting URL: https://rahulshettyacademy.com/angularpractice/

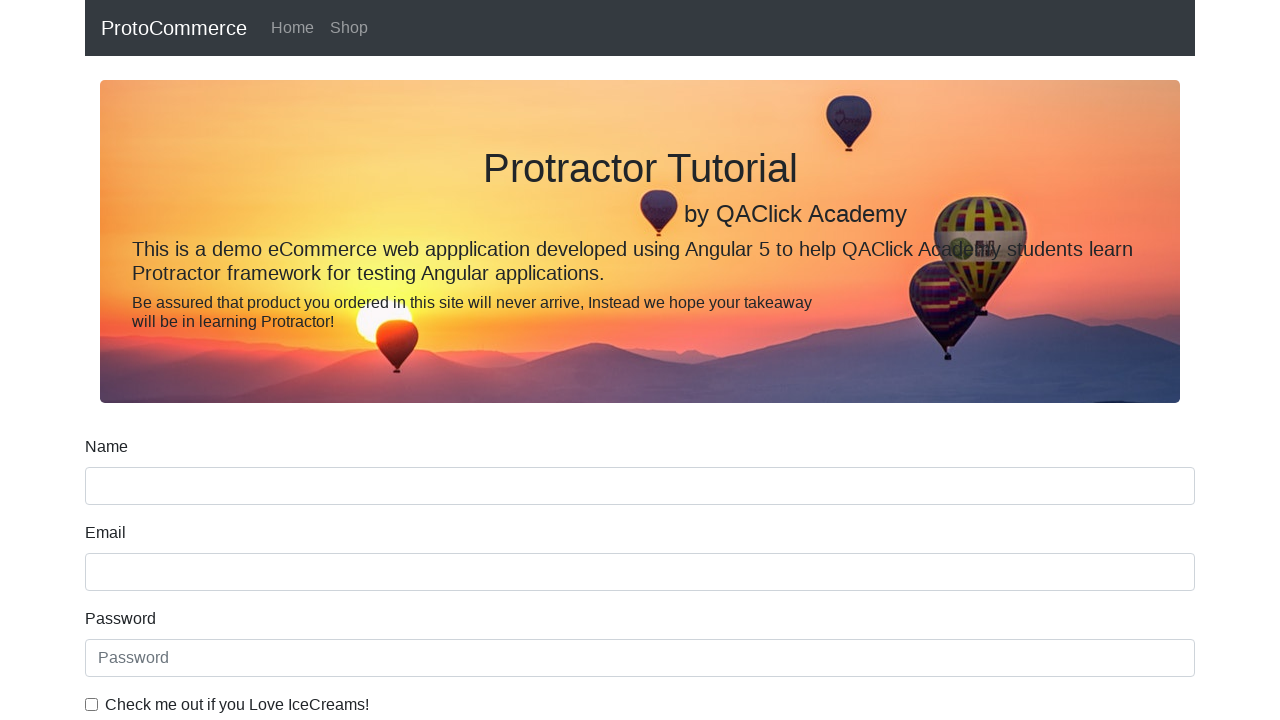

Opened new tab
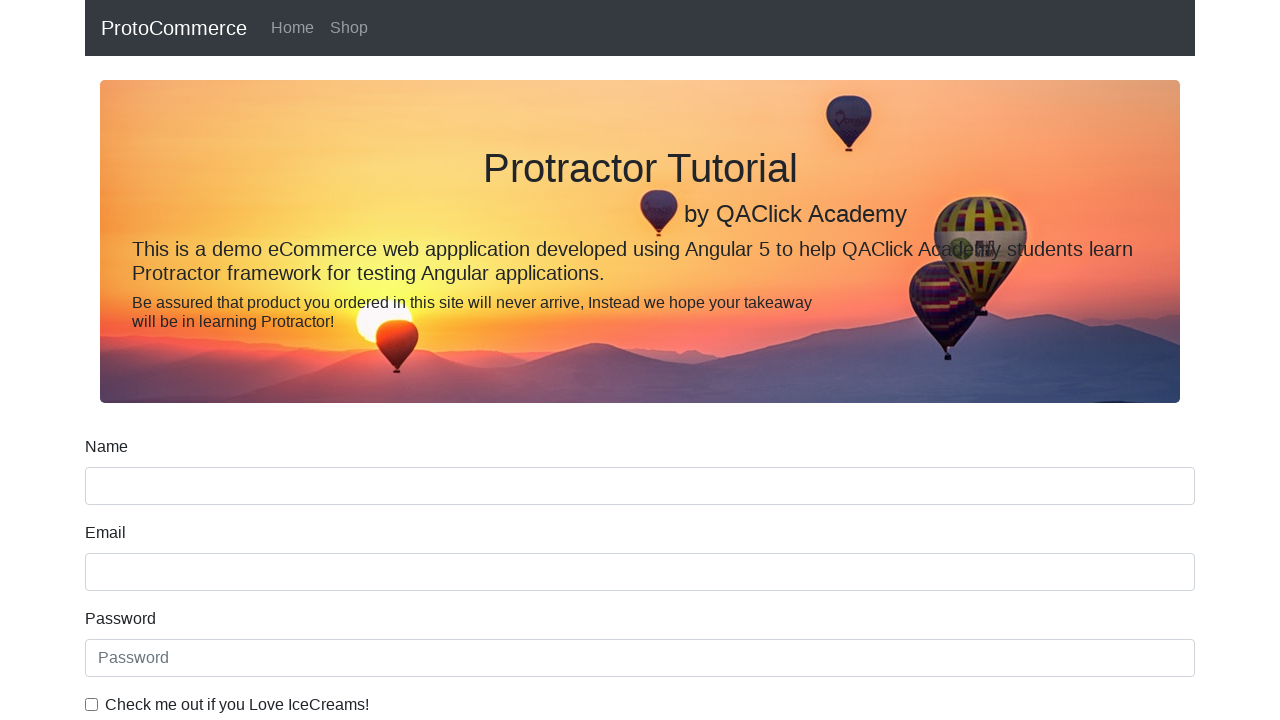

Navigated to Rahul Shetty Academy homepage in new tab
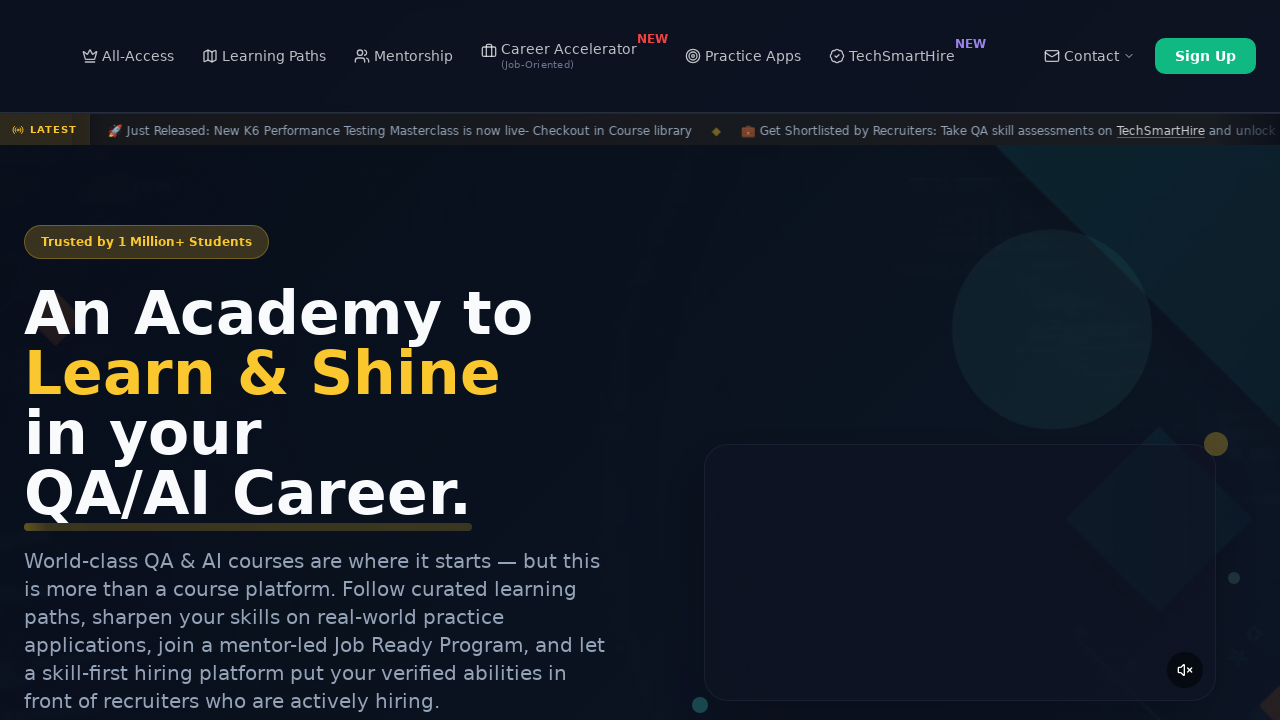

Located course links on homepage
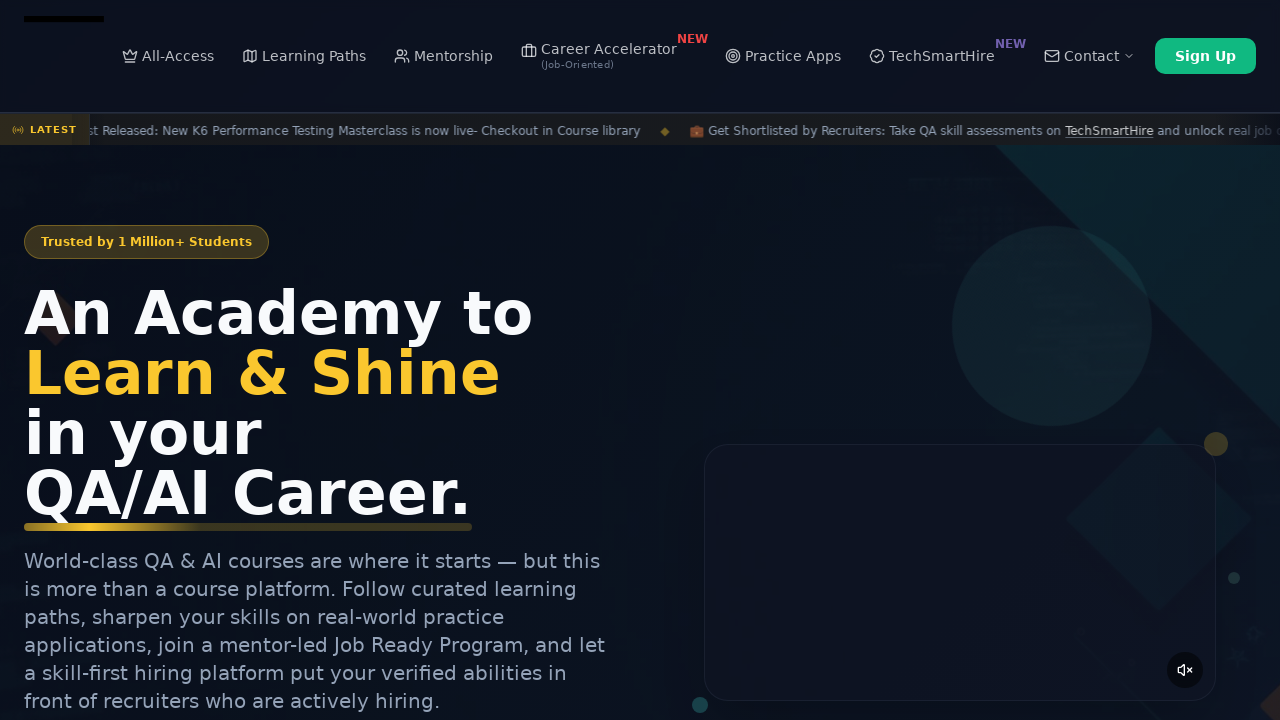

Extracted course name: Playwright Testing
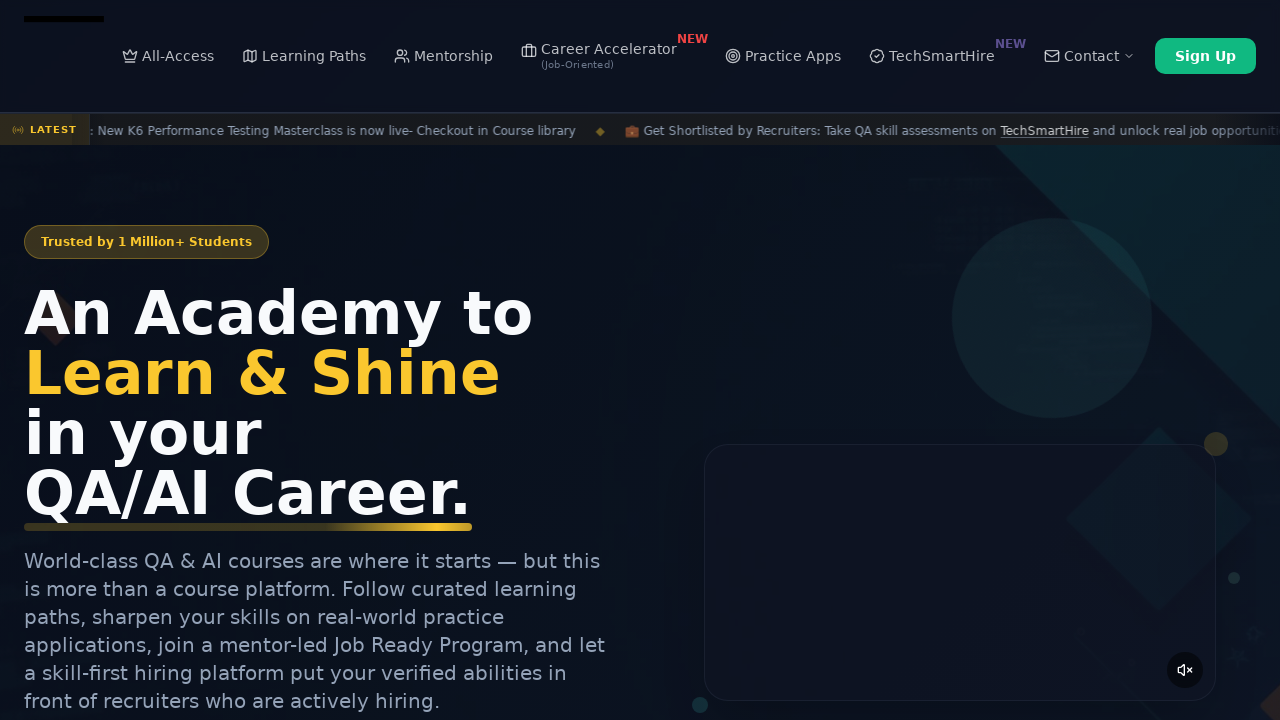

Closed the new tab
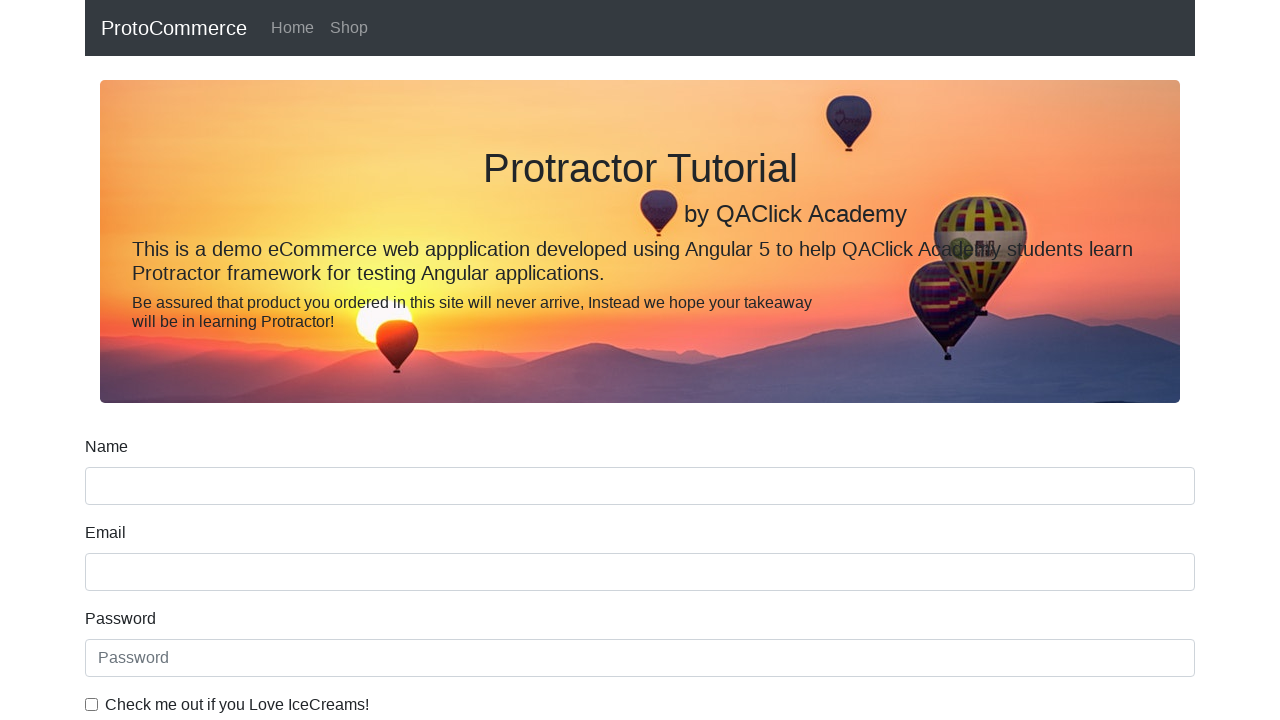

Filled name field with course name: Playwright Testing on input[name='name']
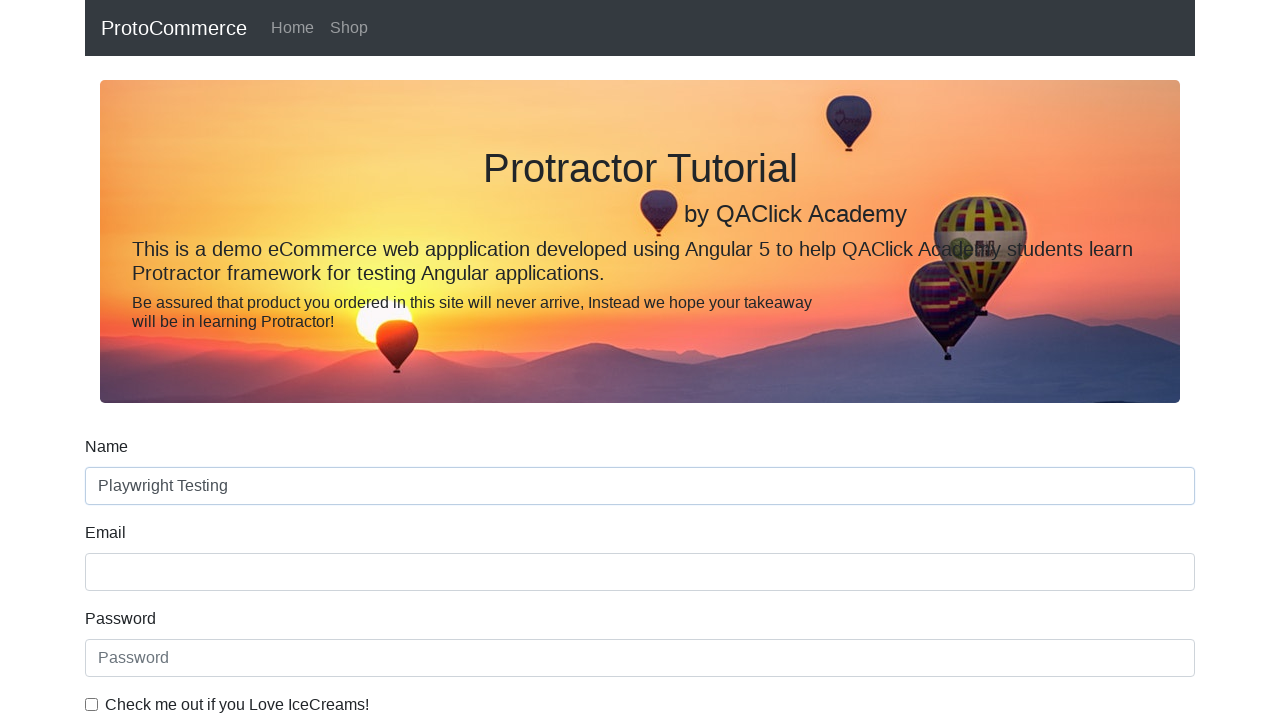

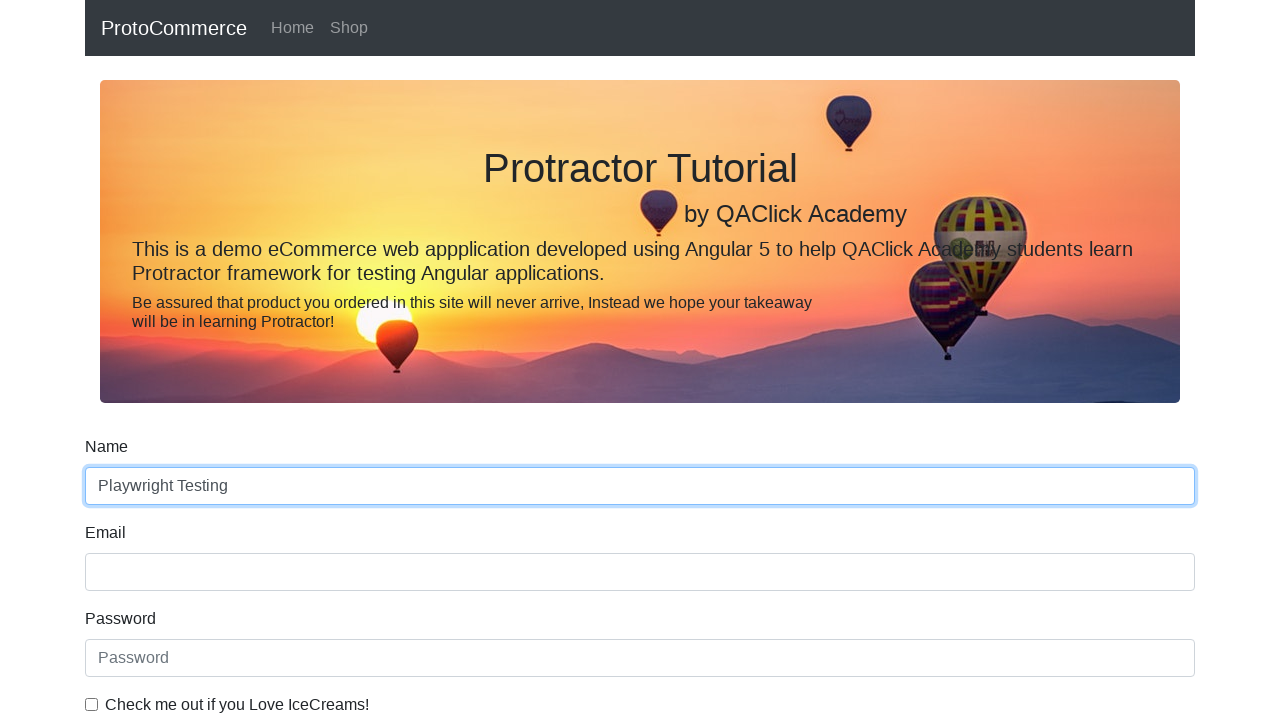